Tests browser confirmation alert handling by clicking a button that triggers a confirm dialog and then dismissing it

Starting URL: https://demoqa.com/alerts

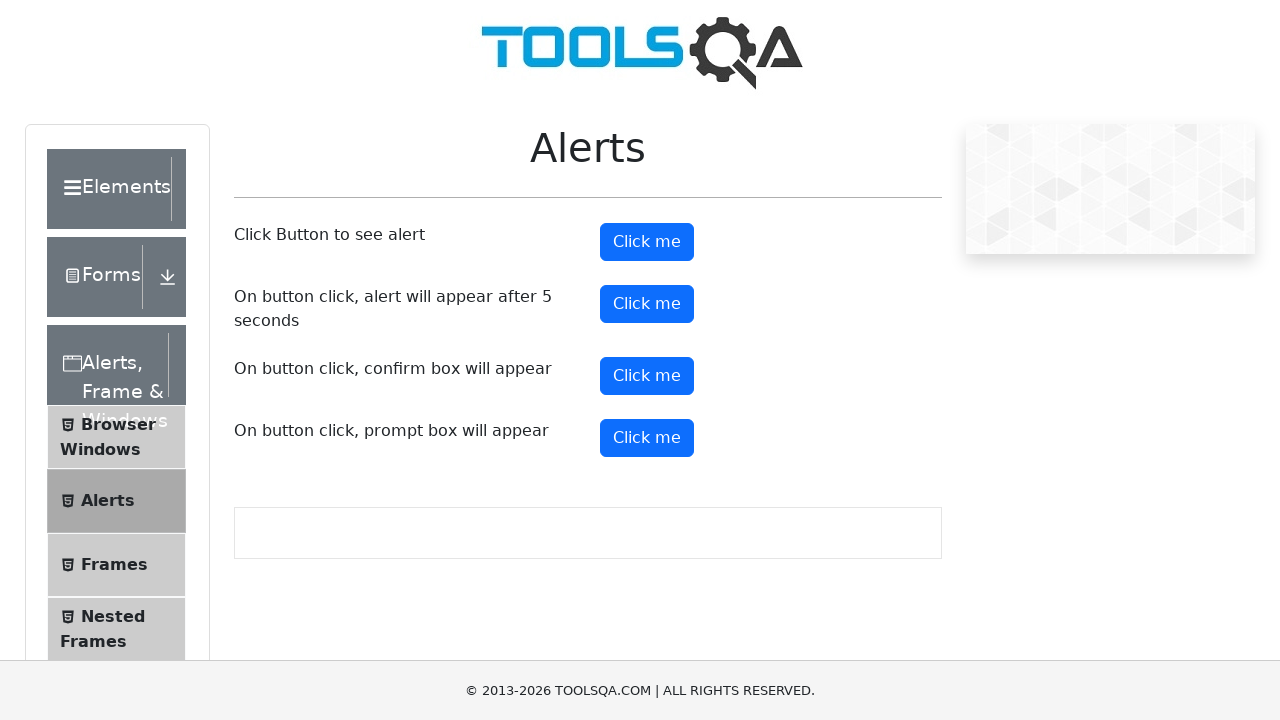

Clicked confirm button to trigger confirmation alert at (647, 376) on button#confirmButton
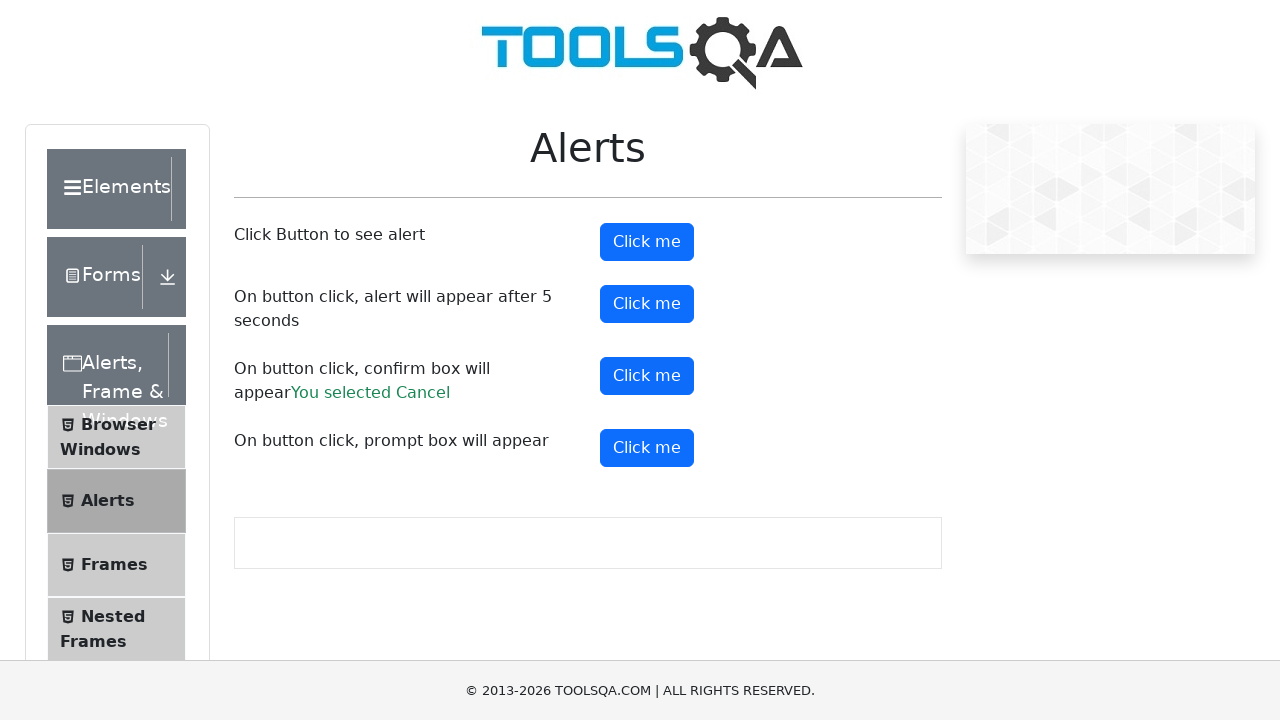

Set up dialog handler to dismiss confirmation dialogs
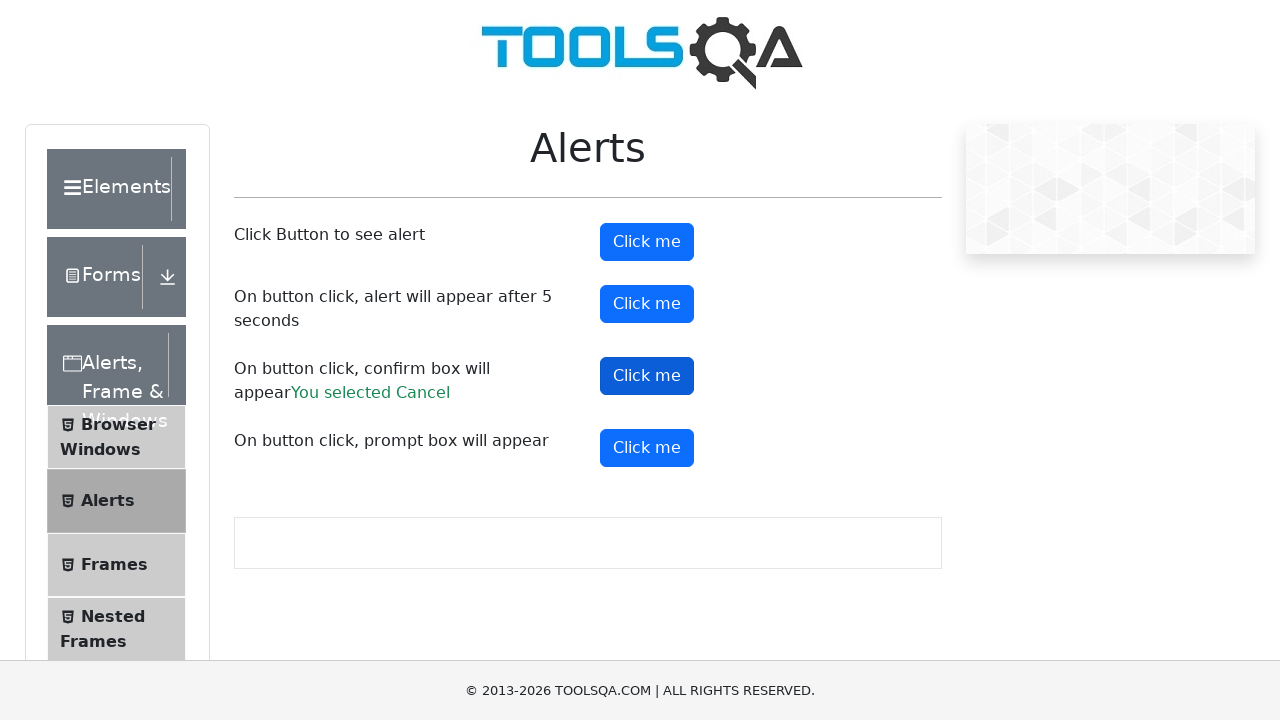

Clicked confirm button again to trigger and handle the dialog at (647, 376) on button#confirmButton
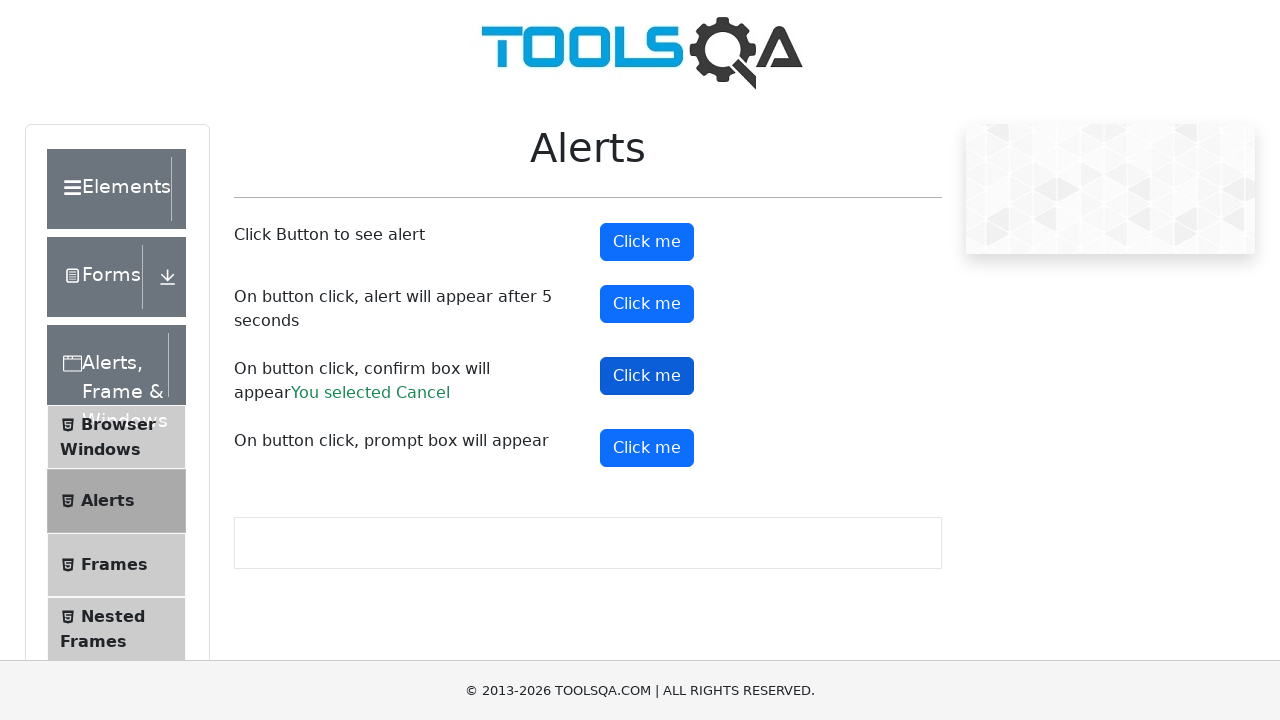

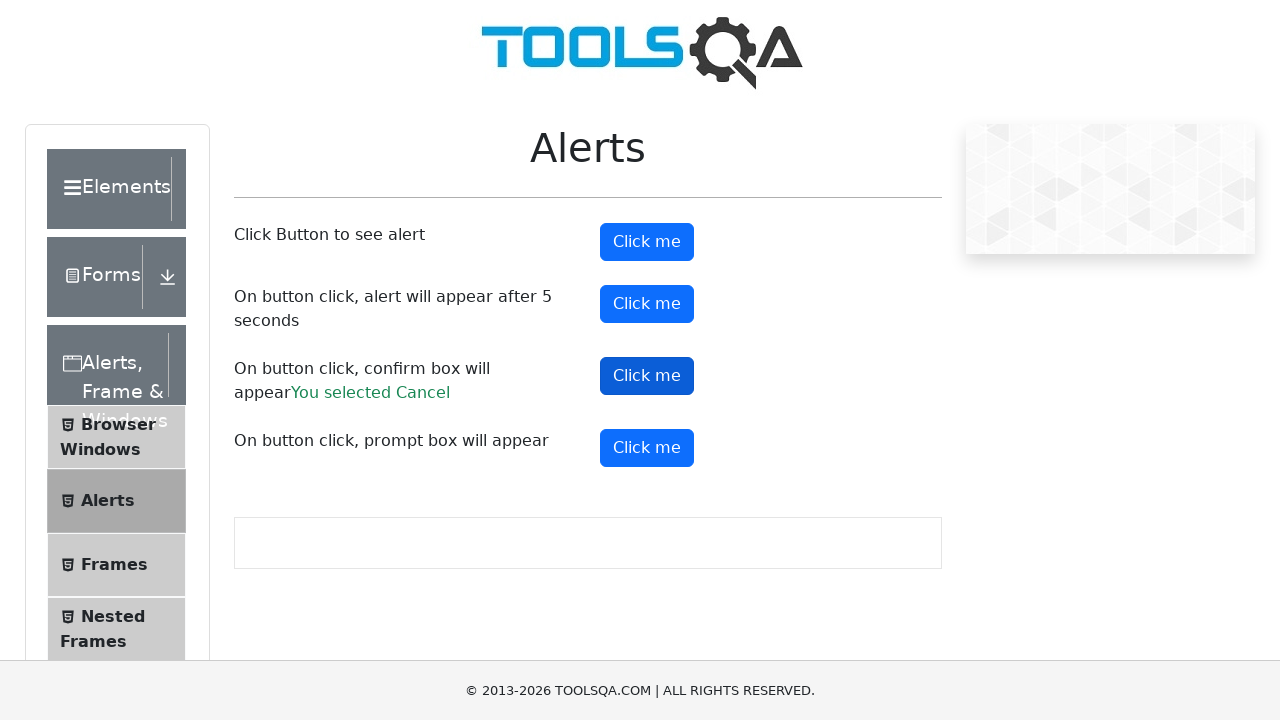